Tests JavaScript confirm dialog handling on W3Schools by clicking a button that triggers a confirm alert, accepting it, then clicking again and dismissing it, verifying the result text changes accordingly.

Starting URL: https://www.w3schools.com/js/tryit.asp?filename=tryjs_confirm

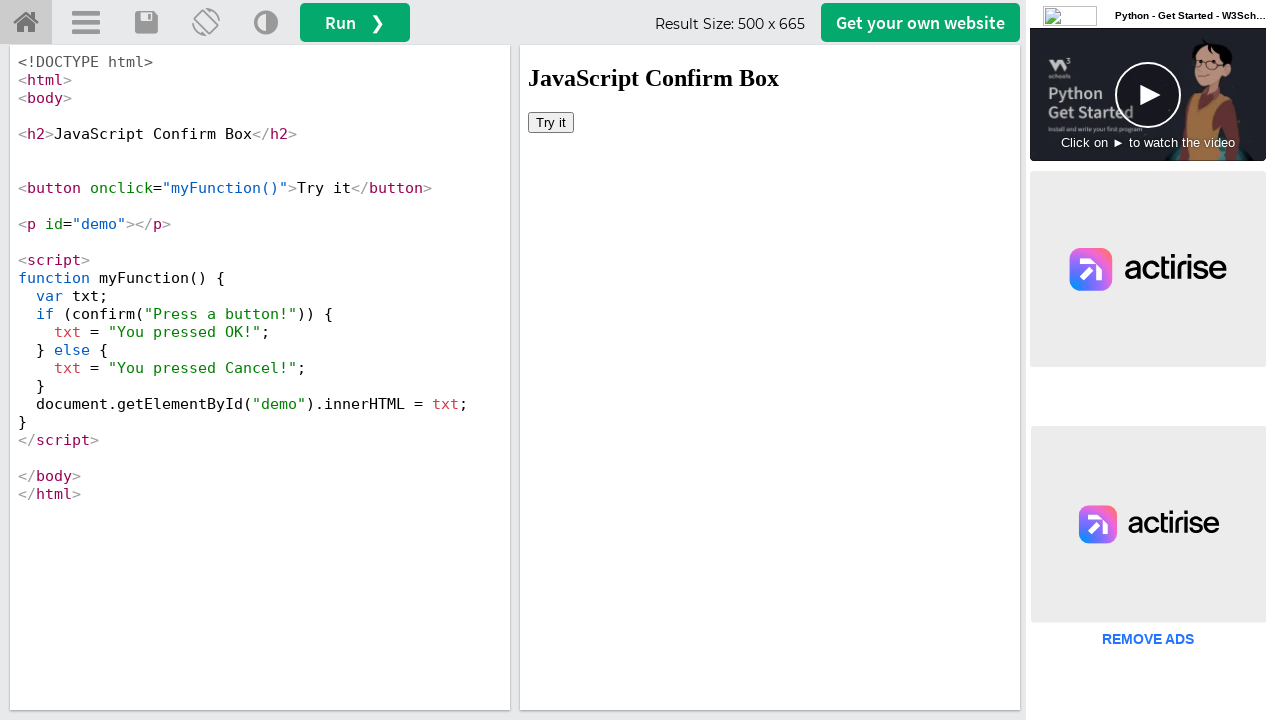

Located iframe with id 'iframeResult'
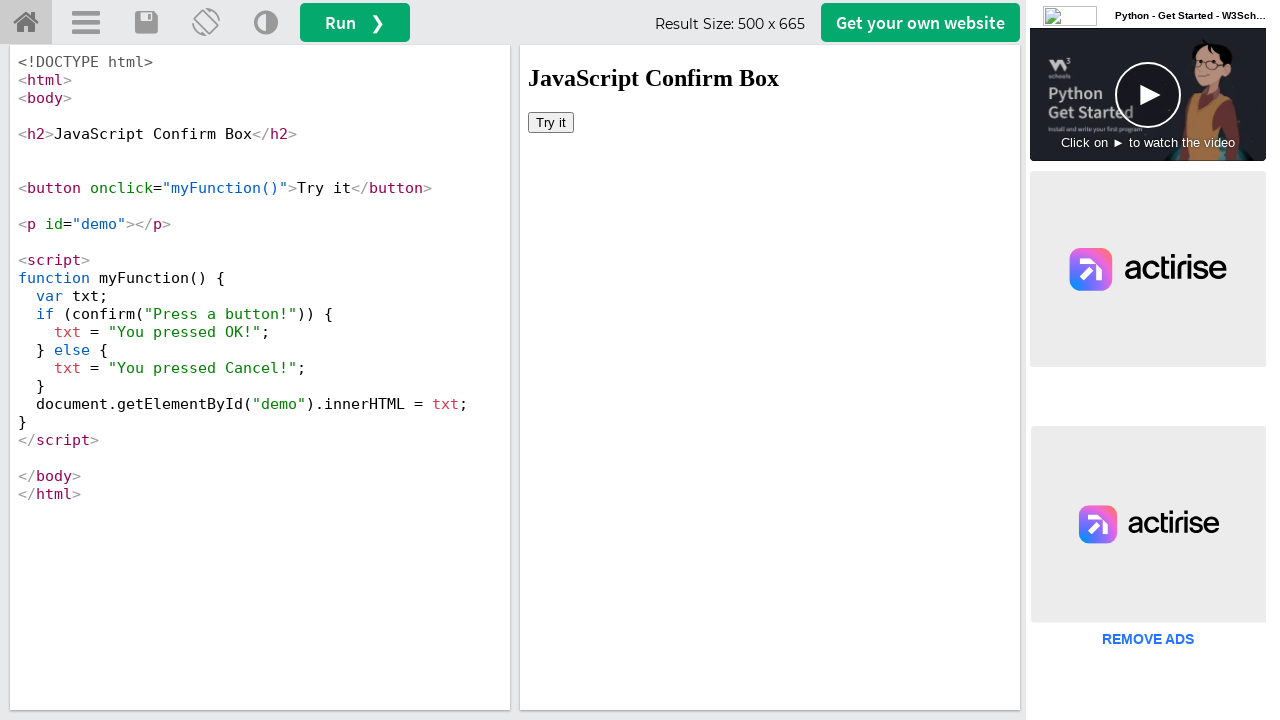

Clicked button to trigger confirm dialog at (551, 122) on #iframeResult >> internal:control=enter-frame >> button[onclick='myFunction()']
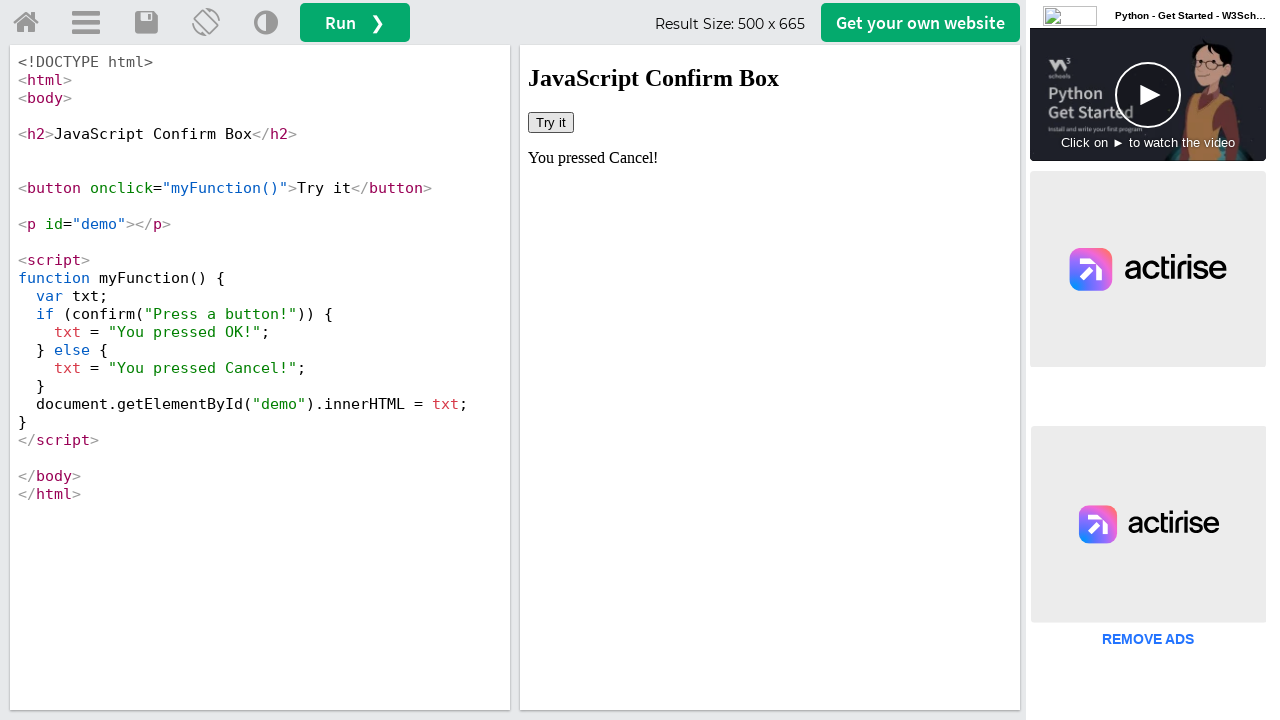

Set up dialog handler to accept confirm
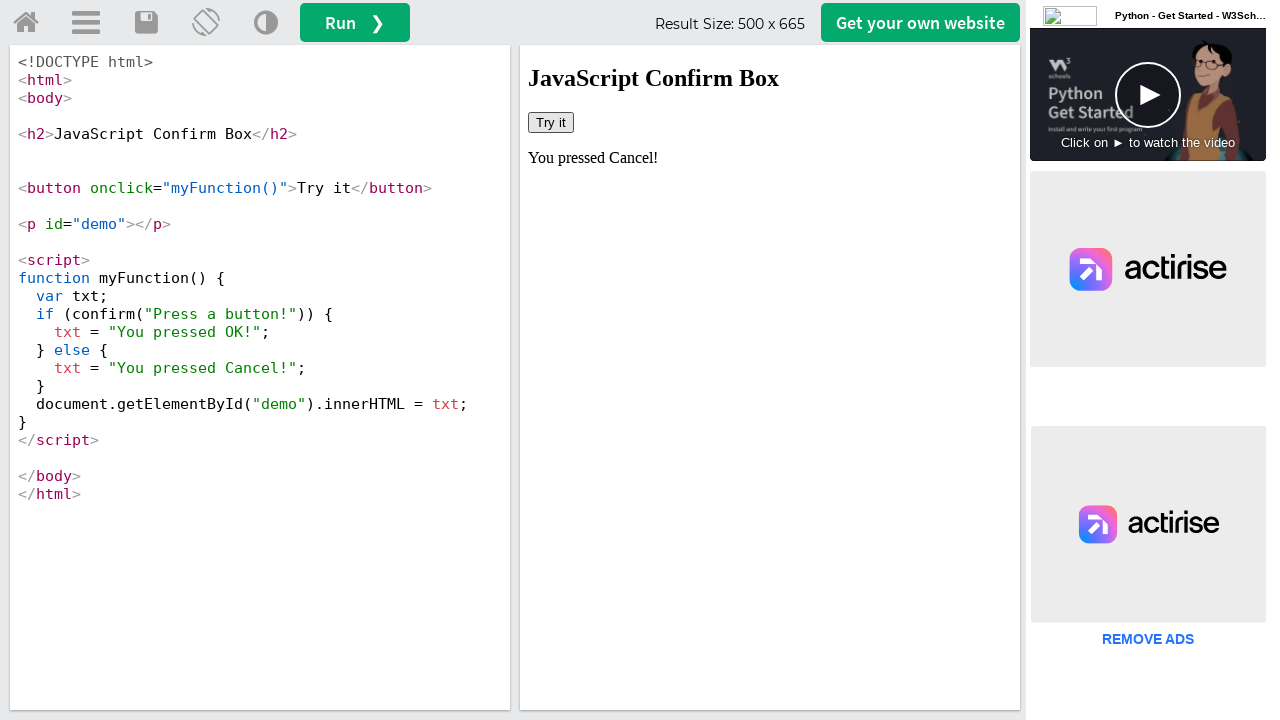

Clicked button again and accepted confirm dialog at (551, 122) on #iframeResult >> internal:control=enter-frame >> button[onclick='myFunction()']
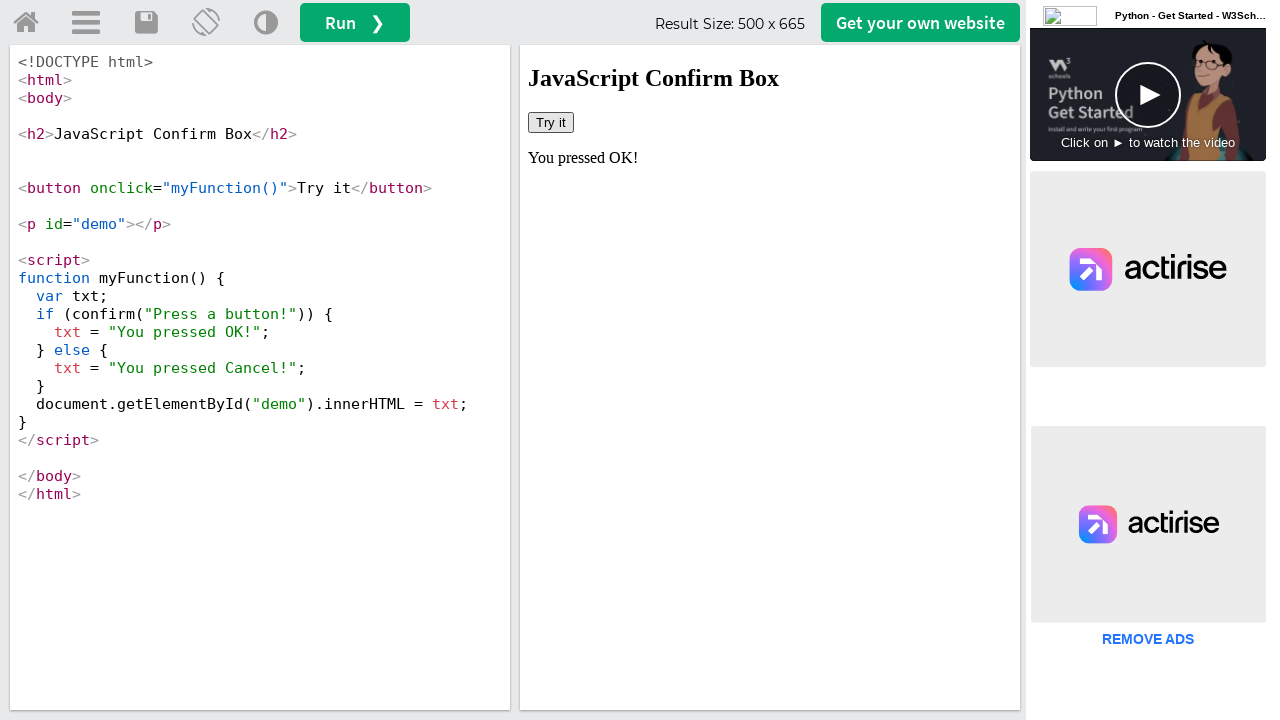

Result text element loaded after accepting dialog
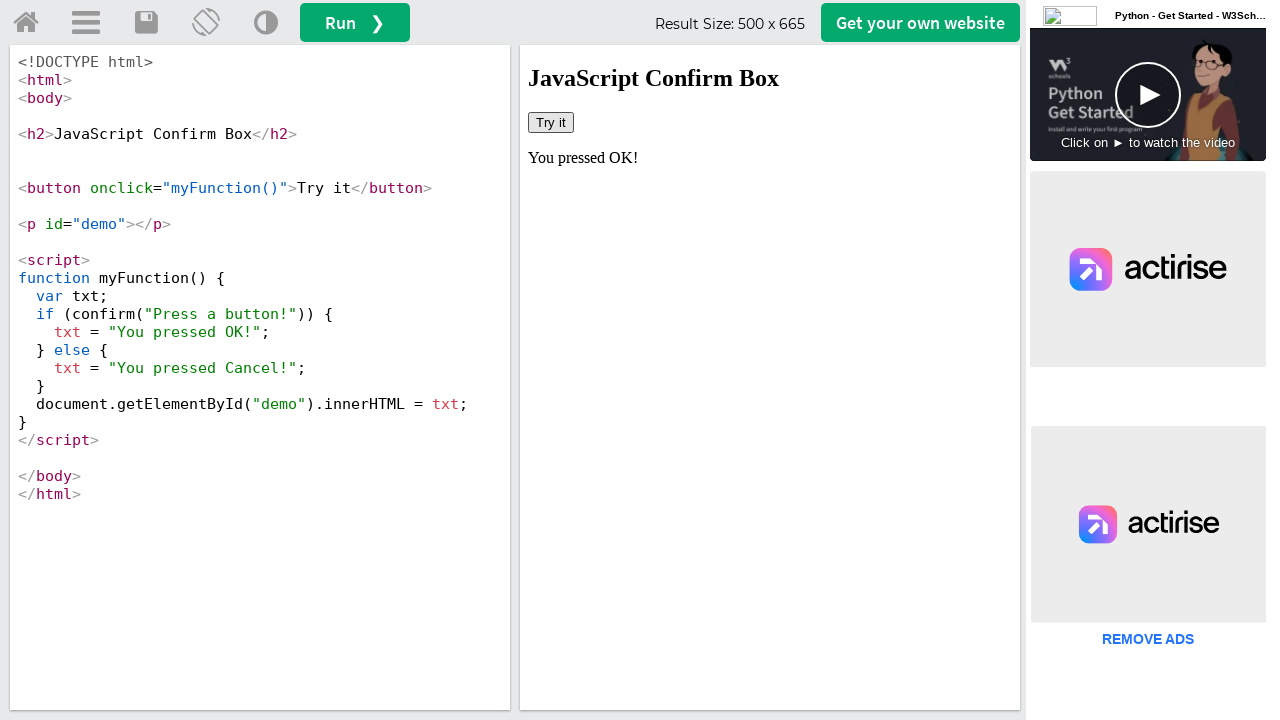

Set up dialog handler to dismiss confirm
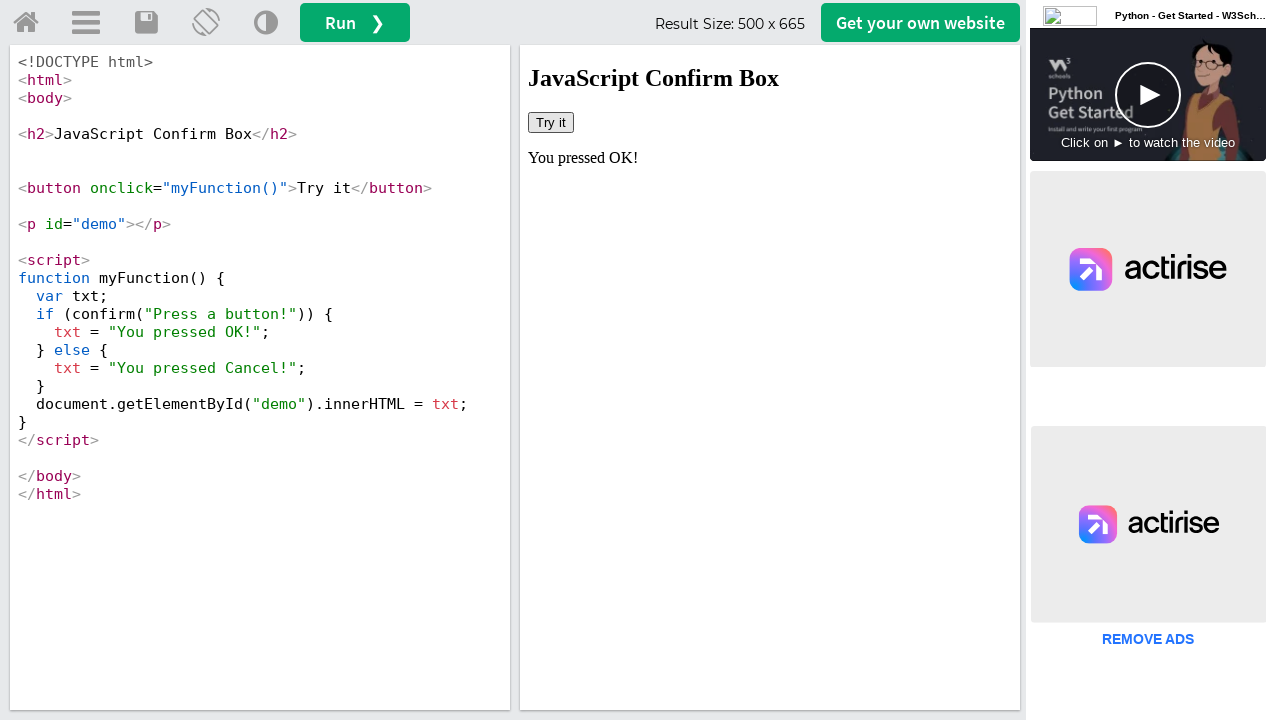

Clicked button and dismissed confirm dialog at (551, 122) on #iframeResult >> internal:control=enter-frame >> button[onclick='myFunction()']
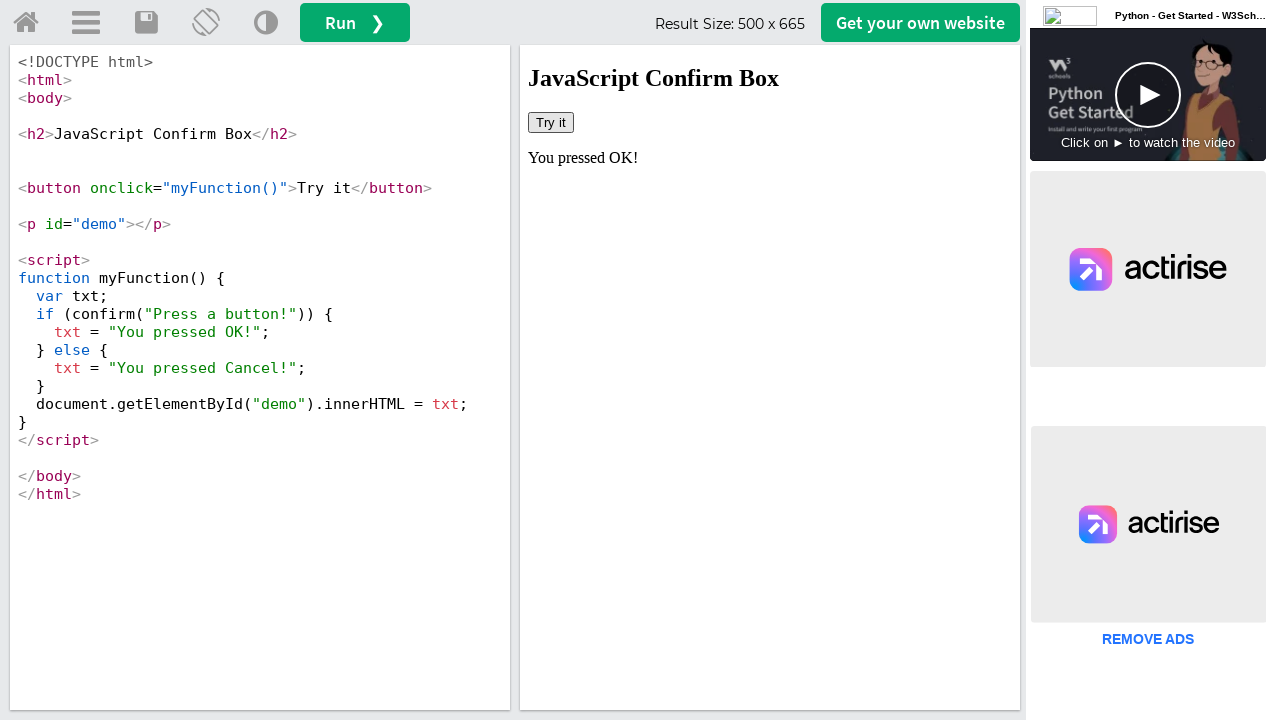

Waited 500ms for result to update after dismissing dialog
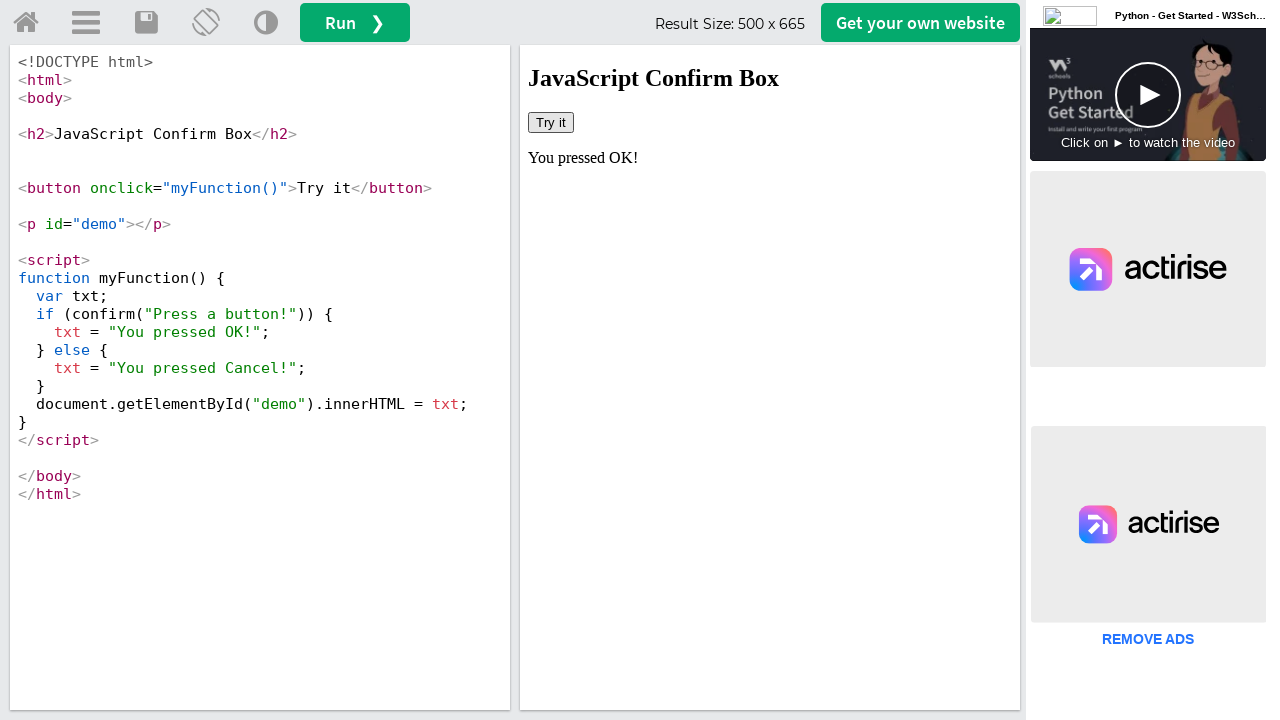

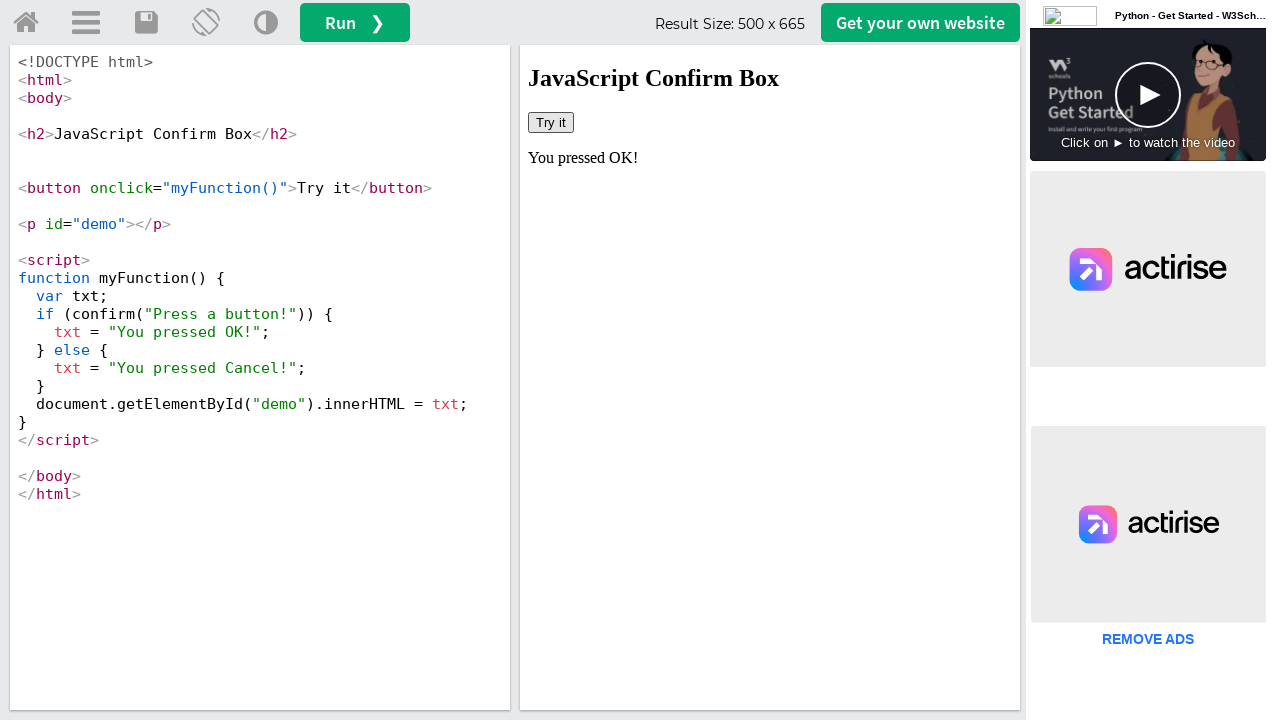